Tests calculator addition by entering 5 + 10 and verifying the result is 15

Starting URL: https://calculatorhtml.onrender.com/

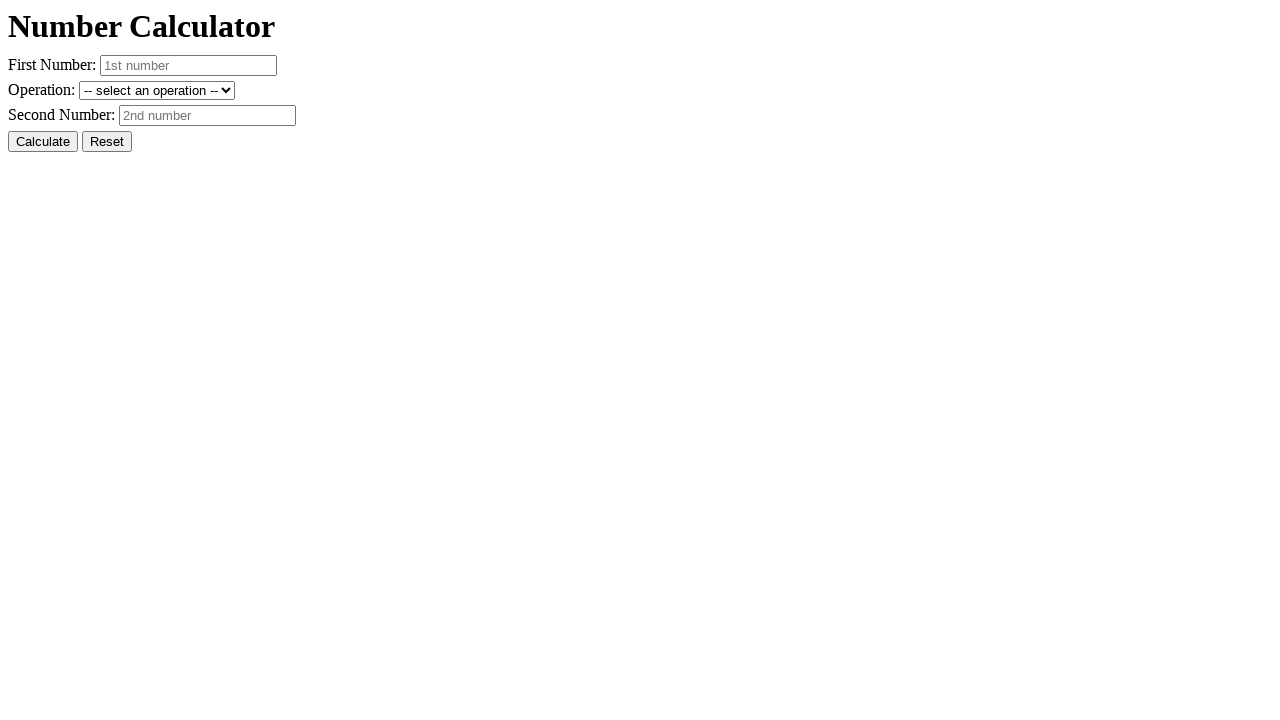

Clicked Reset button to clear previous values at (107, 142) on #resetButton
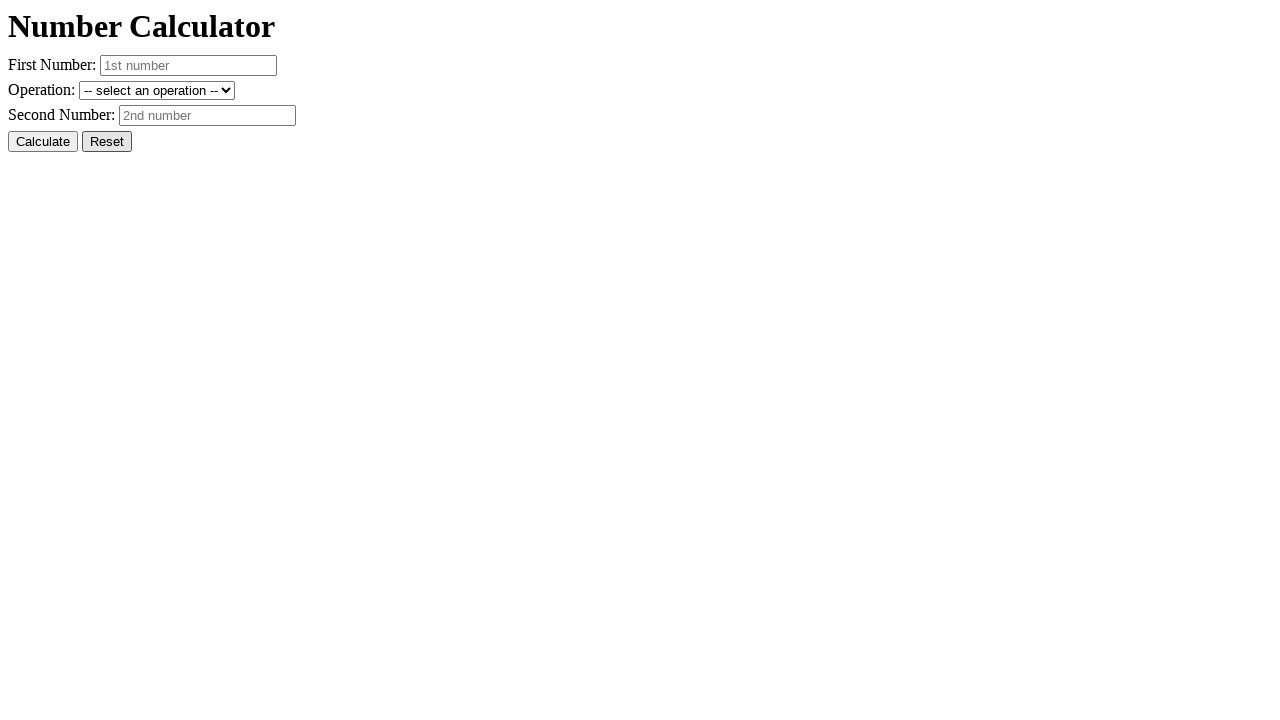

Entered 5 in the first number field on #number1
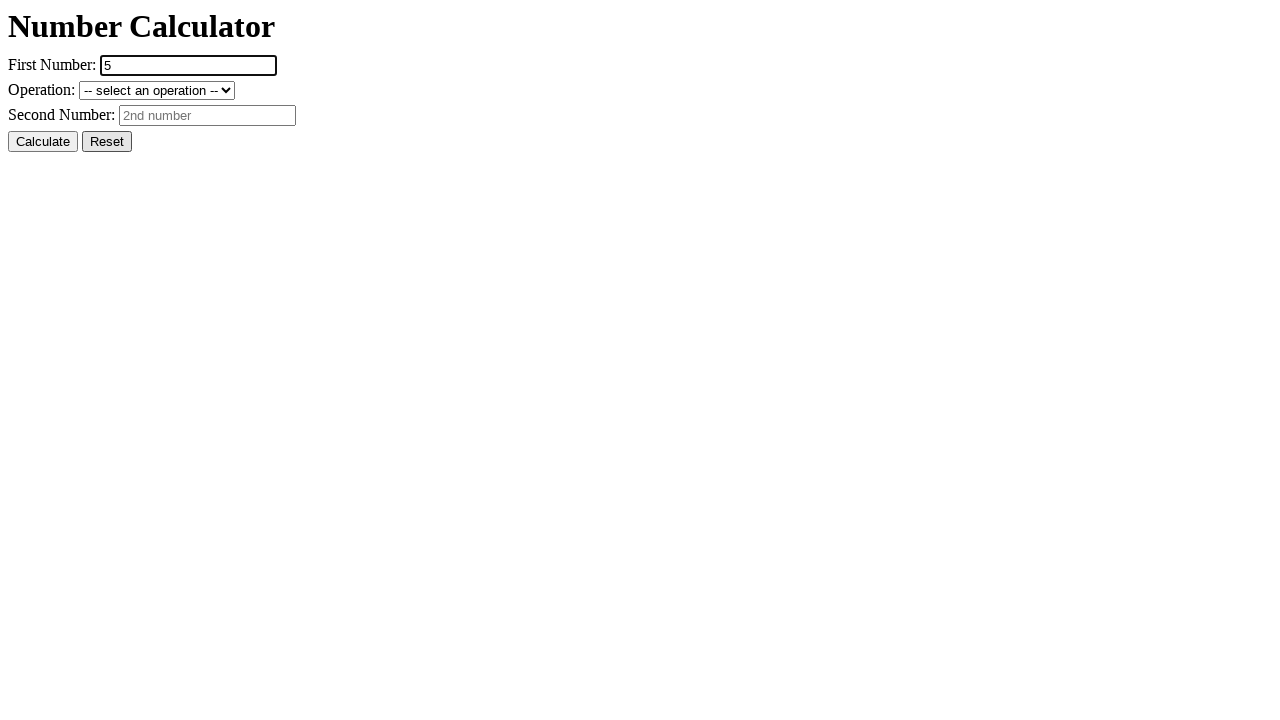

Entered 10 in the second number field on #number2
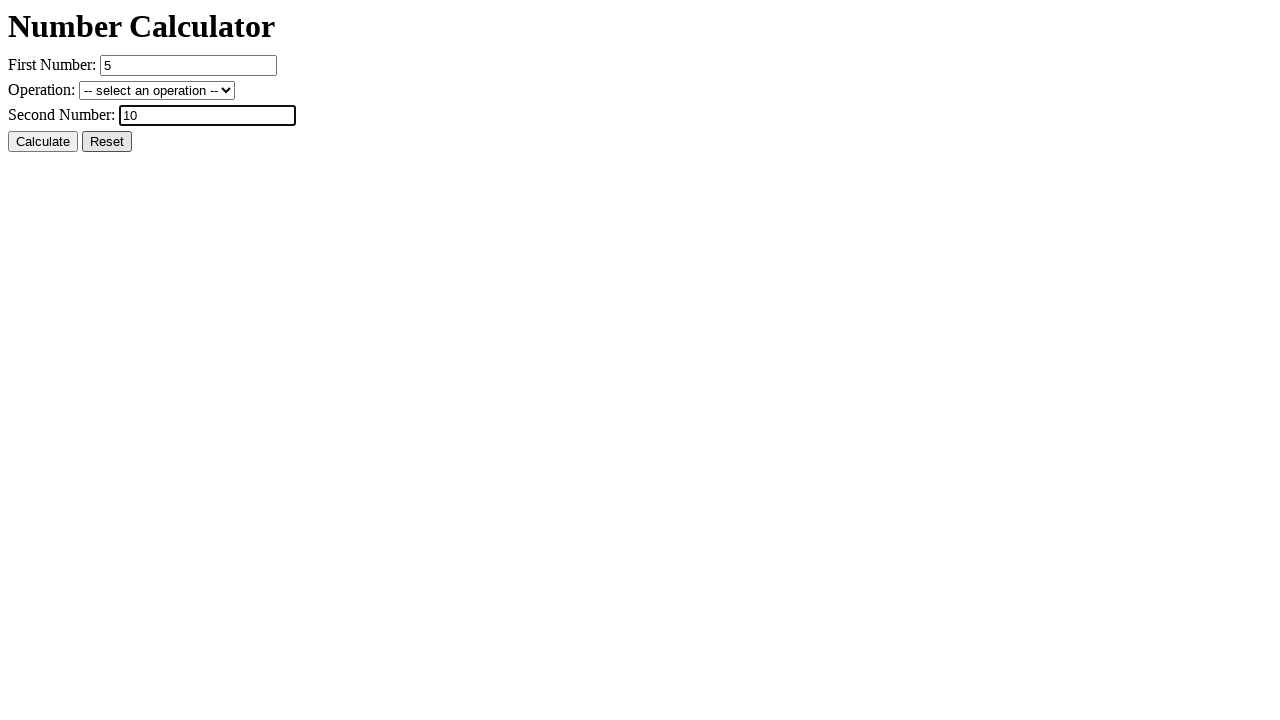

Selected addition operation from dropdown on #operation
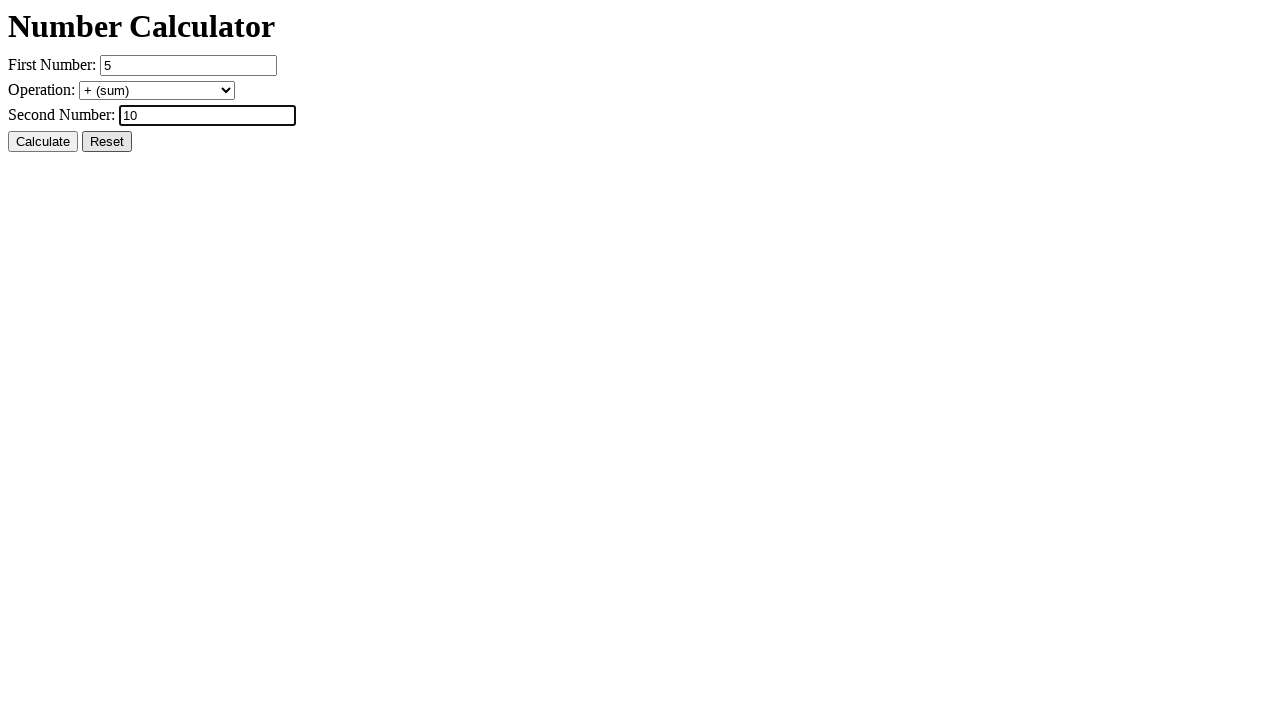

Clicked Calculate button to perform addition at (43, 142) on #calcButton
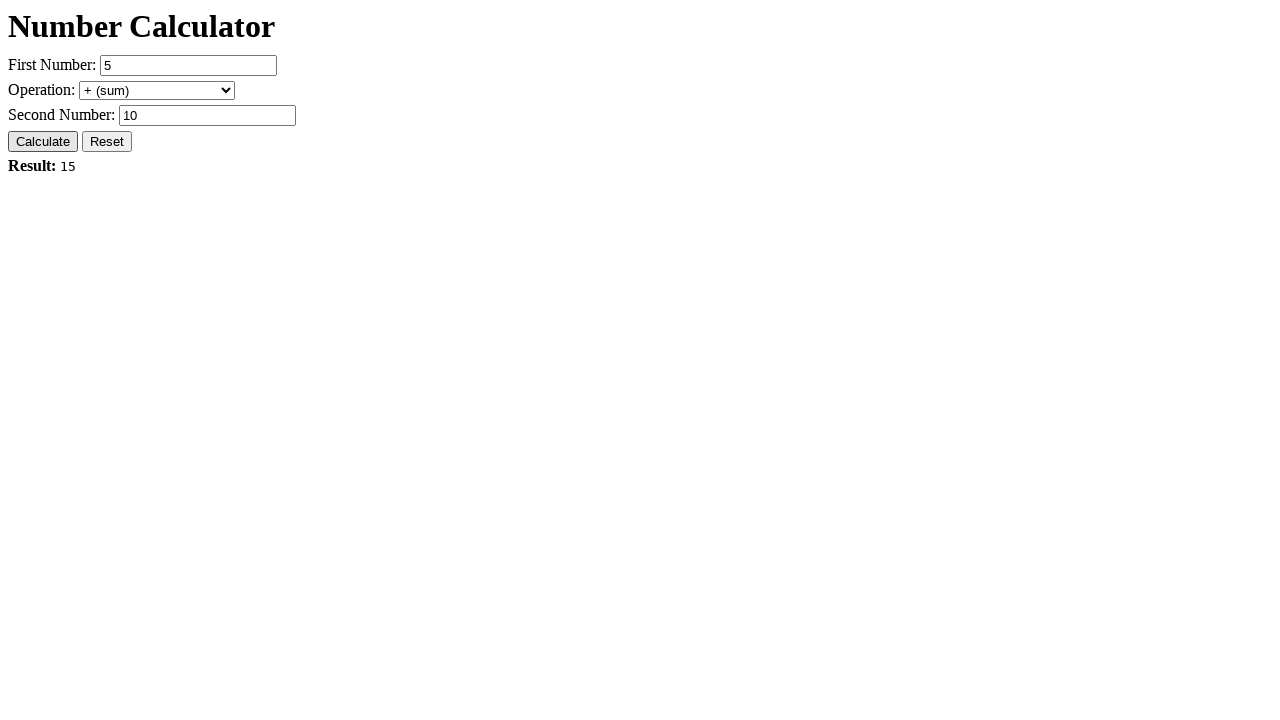

Verified result is displayed (5 + 10 = 15)
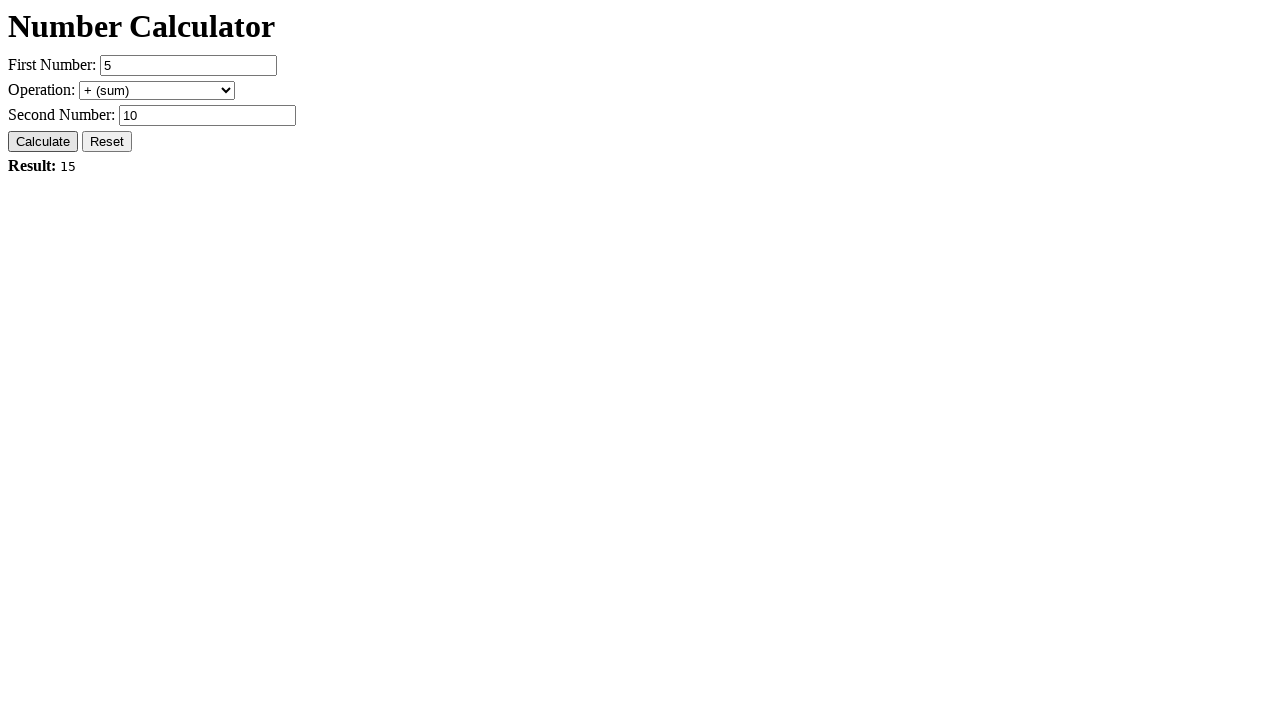

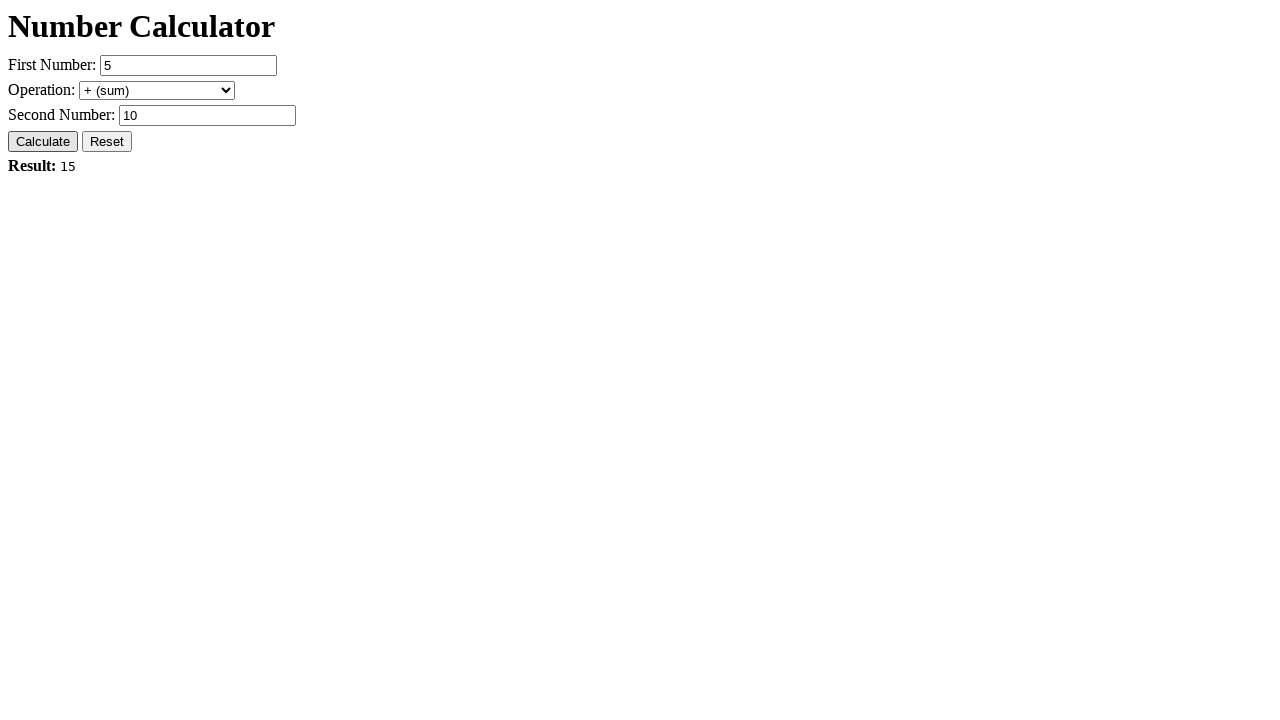